Tests key presses functionality by pressing Enter key and verifying the result message shows the key pressed

Starting URL: http://the-internet.herokuapp.com/key_presses

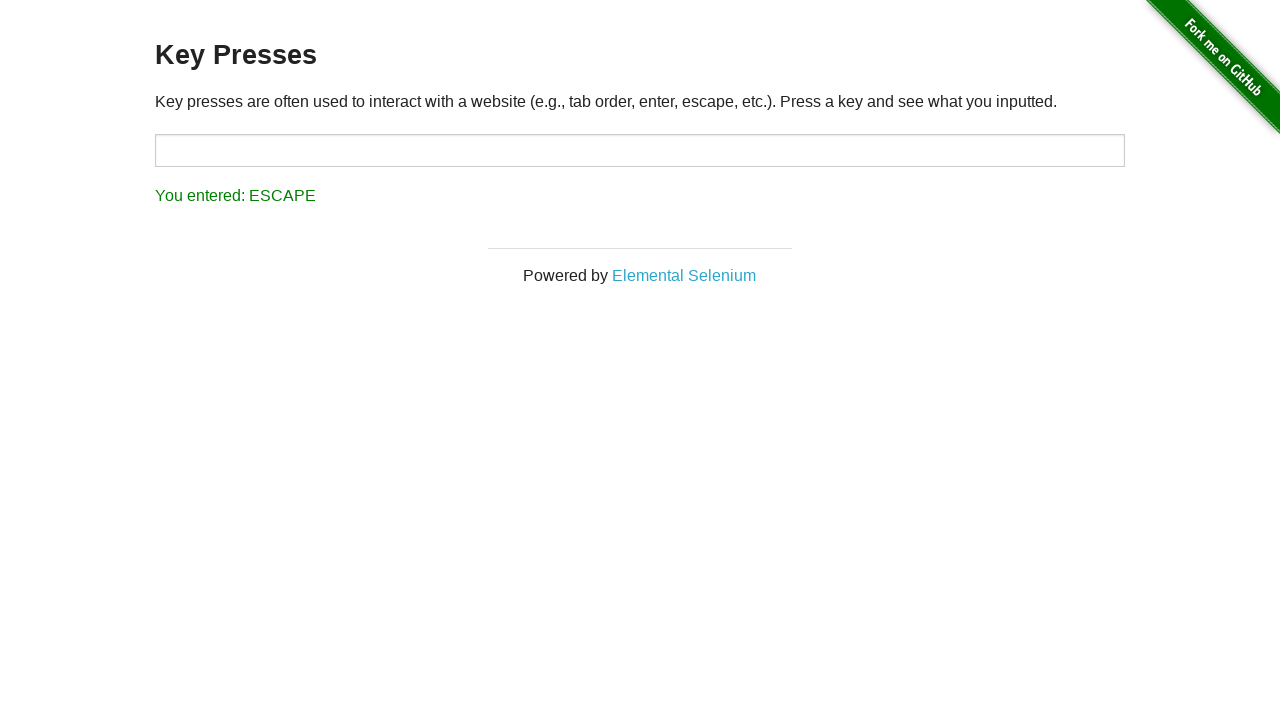

Waited for example container to load
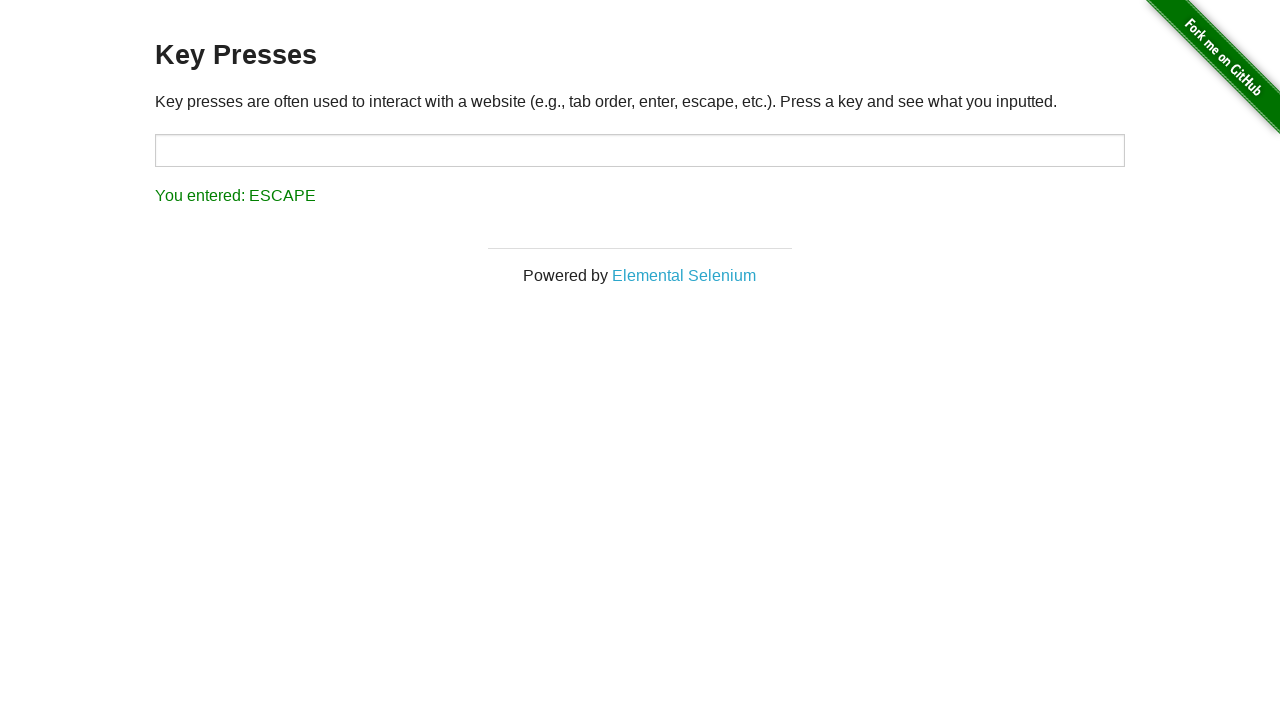

Pressed Enter key
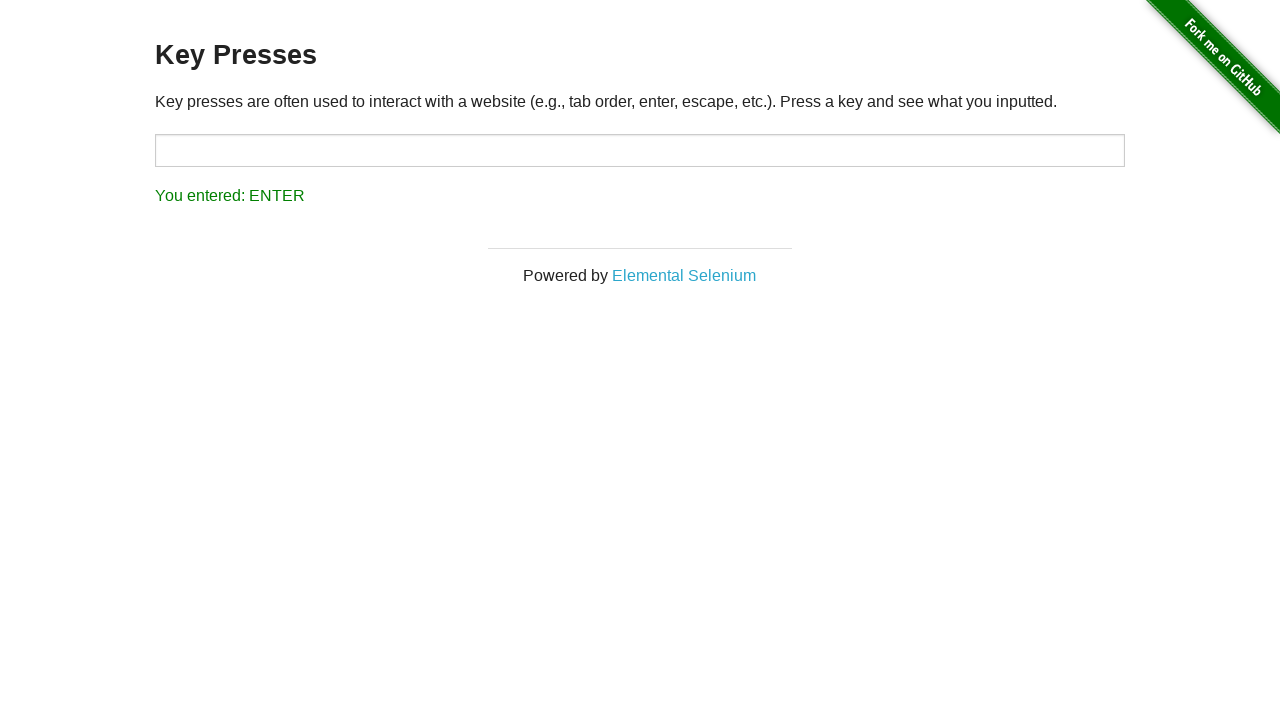

Located result message element
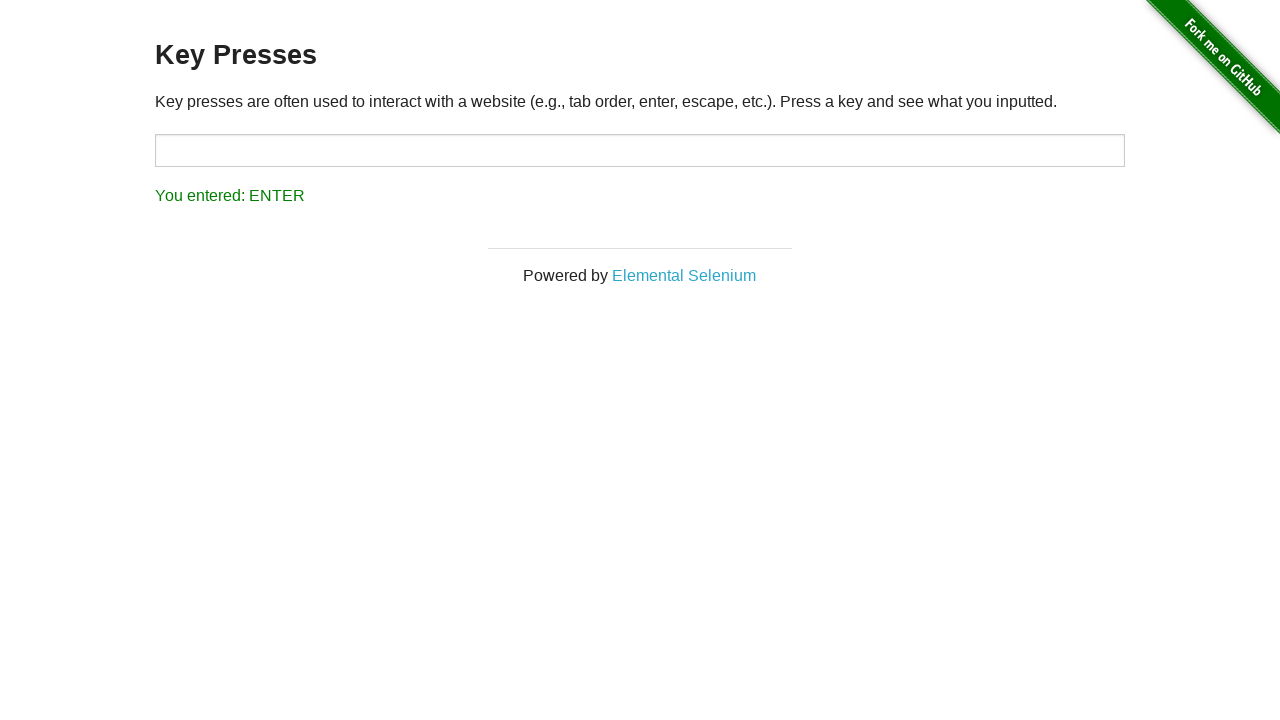

Verified result message shows 'You entered: ENTER'
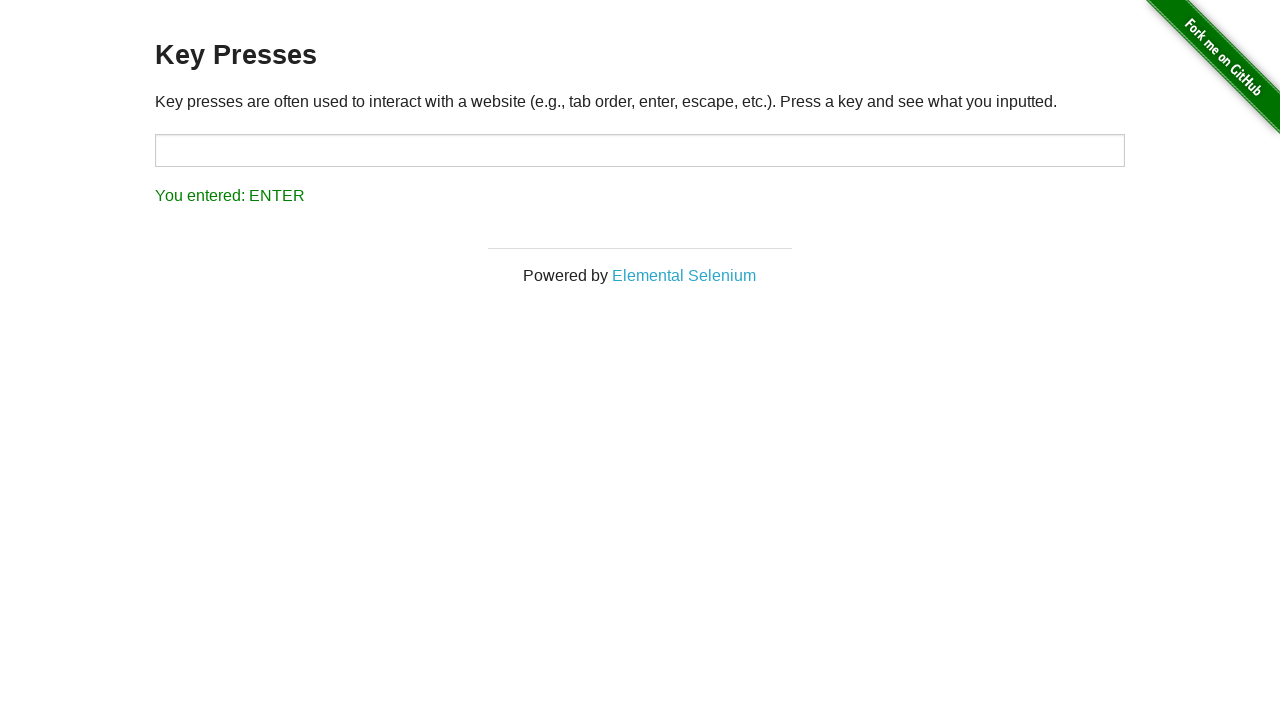

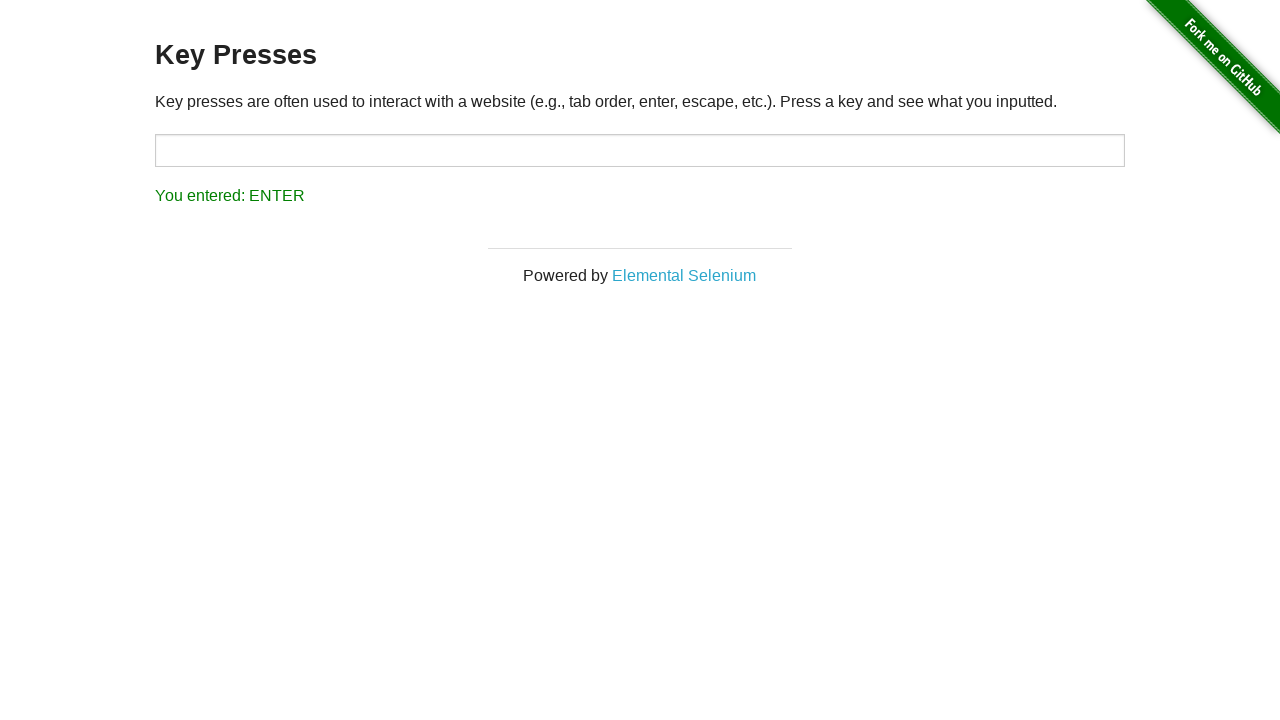